Tests dropdown selection using Playwright's built-in select_option method to choose "Option 1" by visible text and verifies the selection.

Starting URL: http://the-internet.herokuapp.com/dropdown

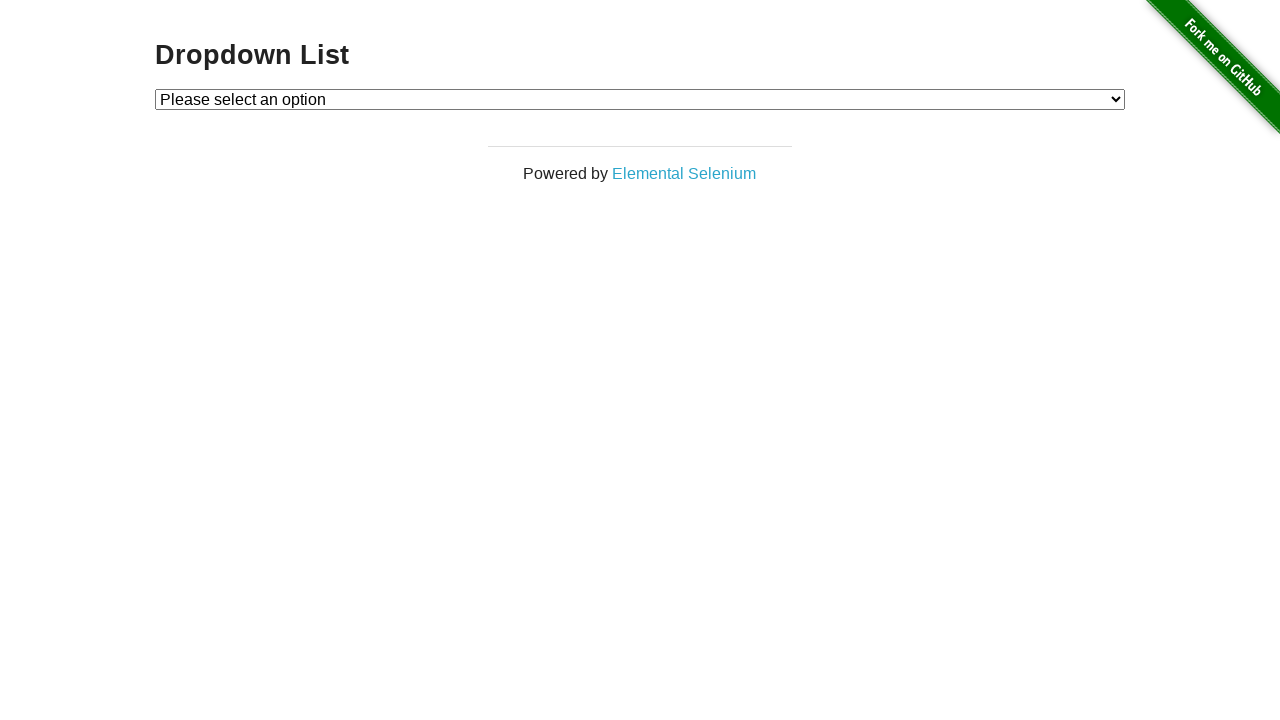

Selected 'Option 1' from dropdown using select_option method on #dropdown
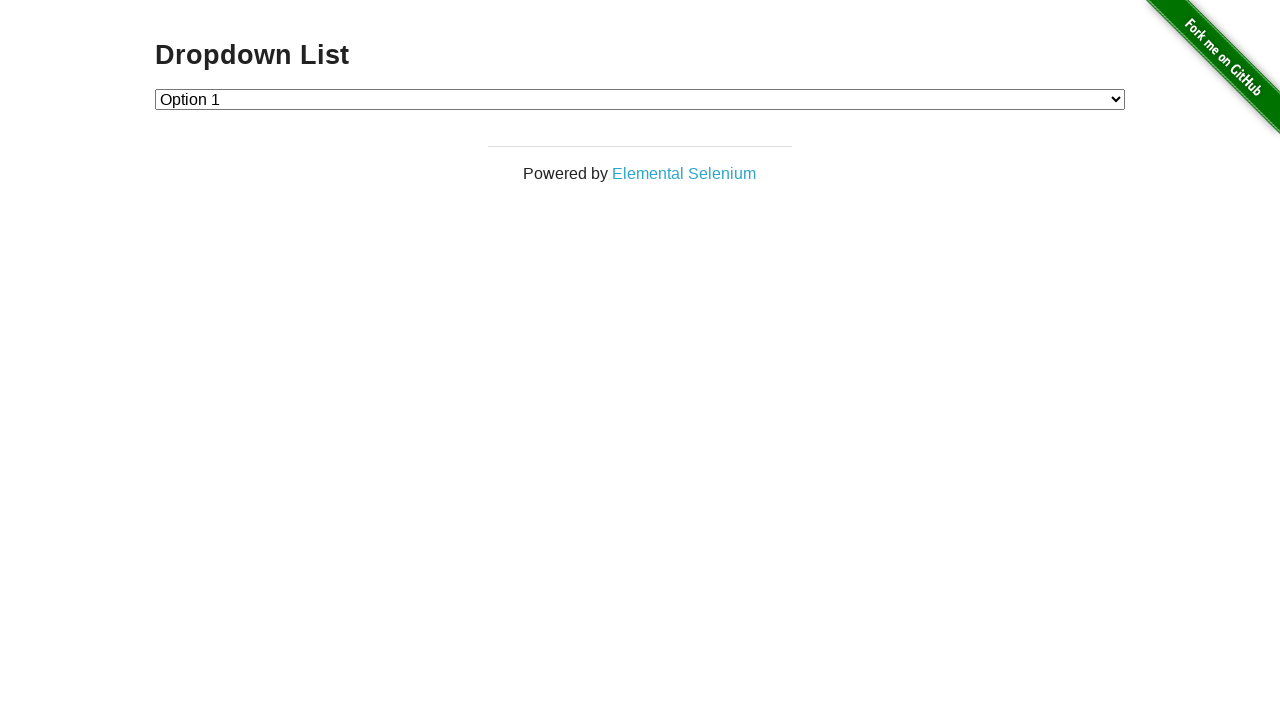

Retrieved text content of selected dropdown option
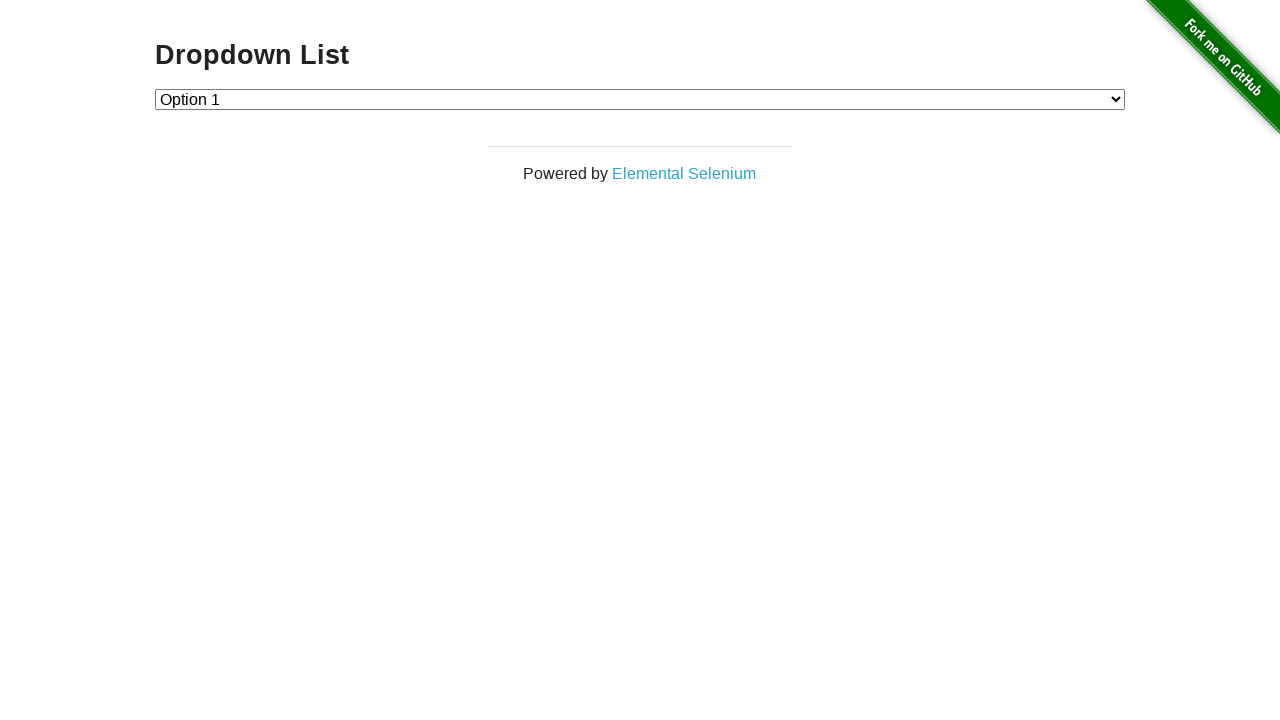

Verified that 'Option 1' is selected in the dropdown
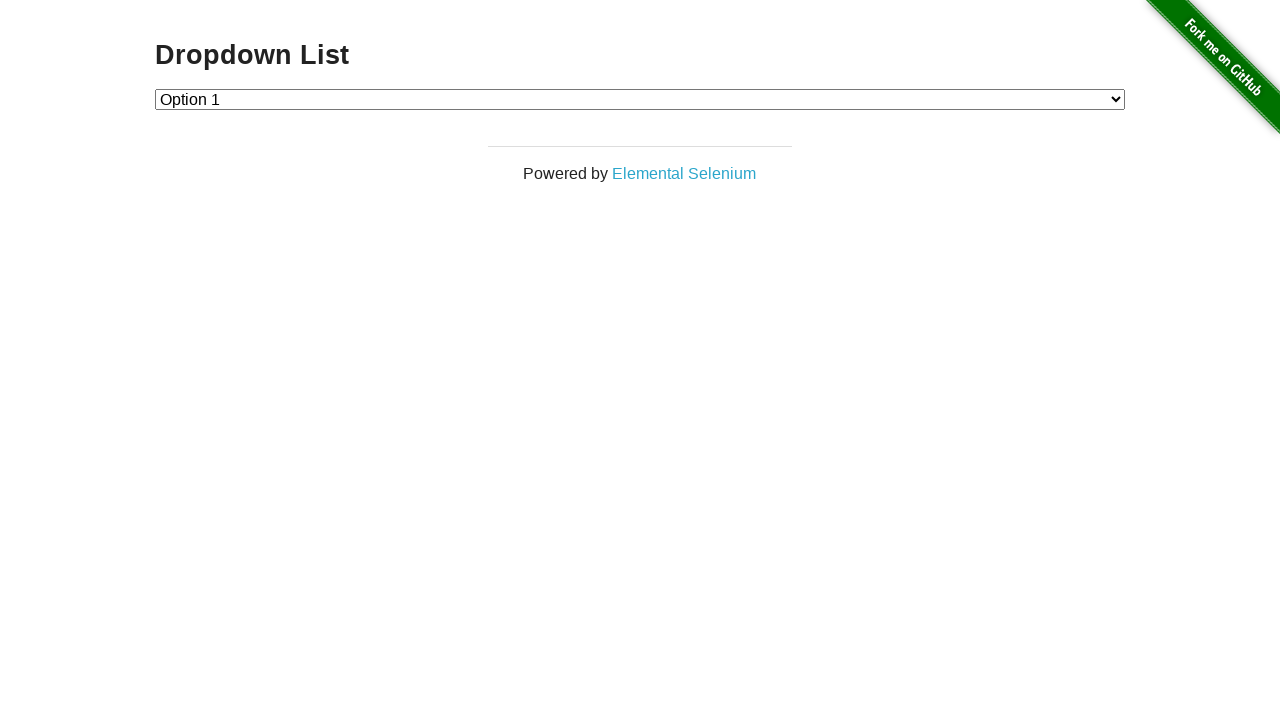

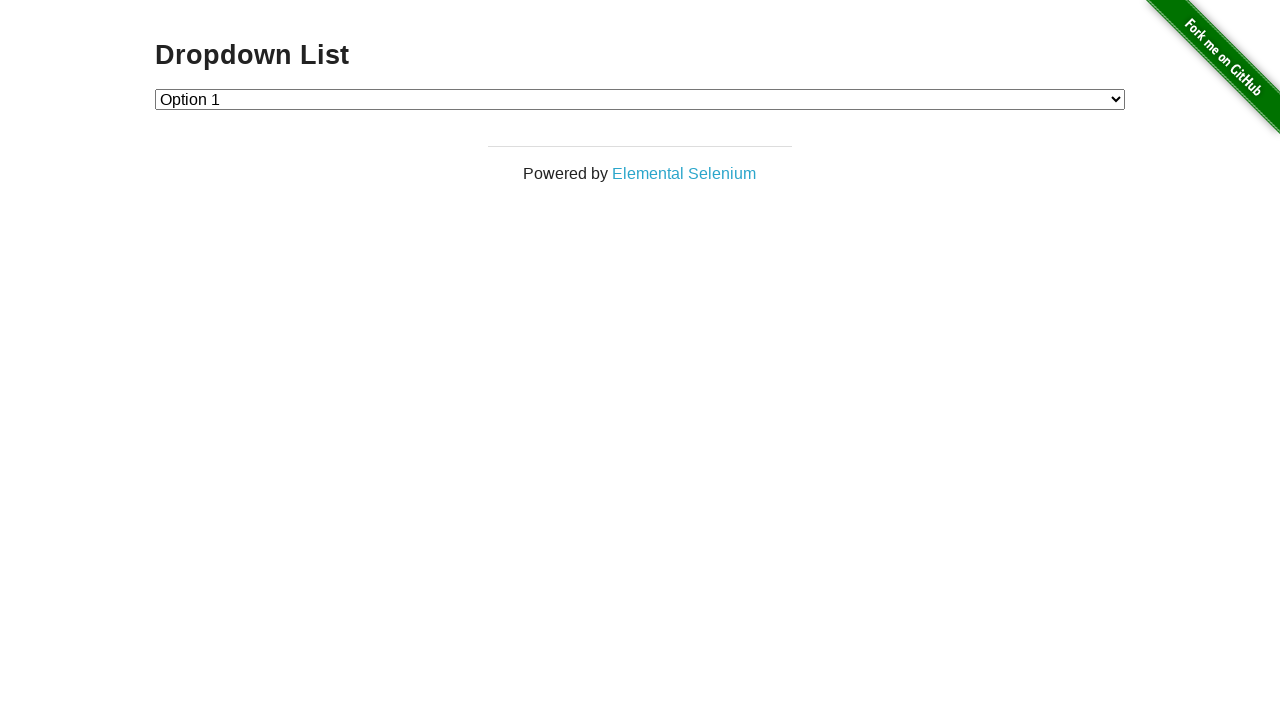